Tests filtering to display only active (non-completed) items by clicking the Active link.

Starting URL: https://demo.playwright.dev/todomvc

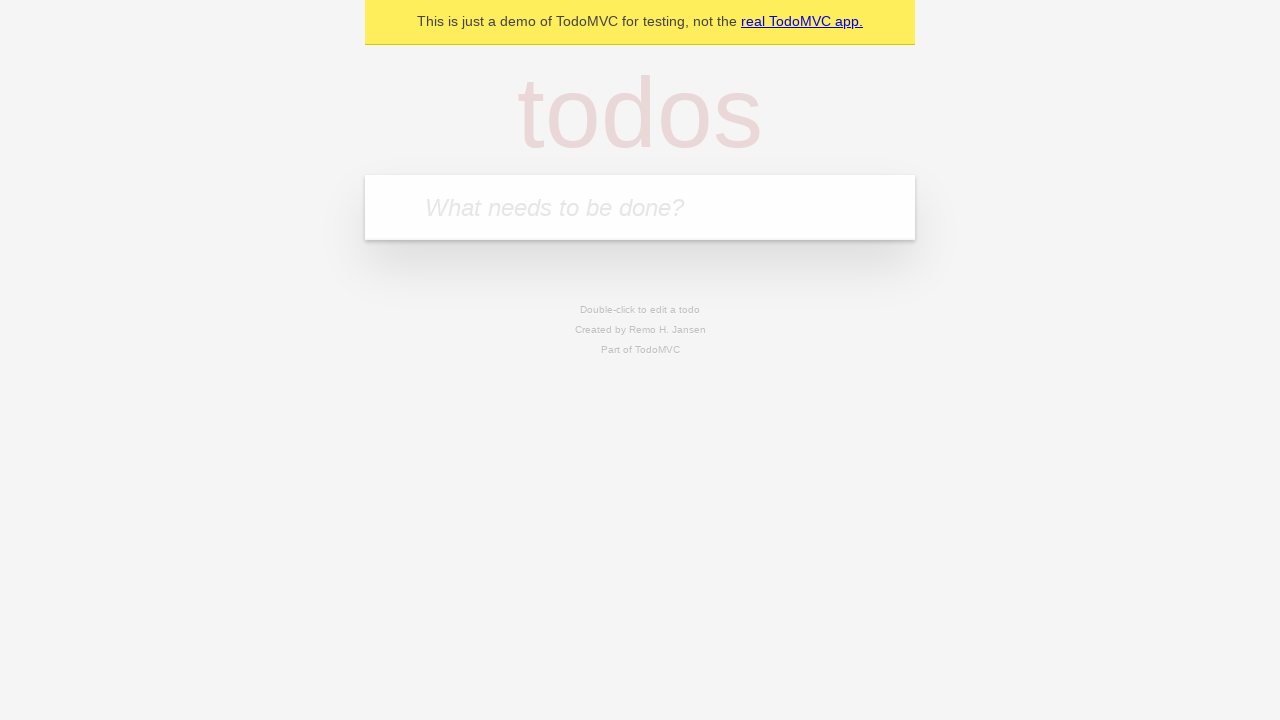

Filled todo input field with 'buy some cheese' on internal:attr=[placeholder="What needs to be done?"i]
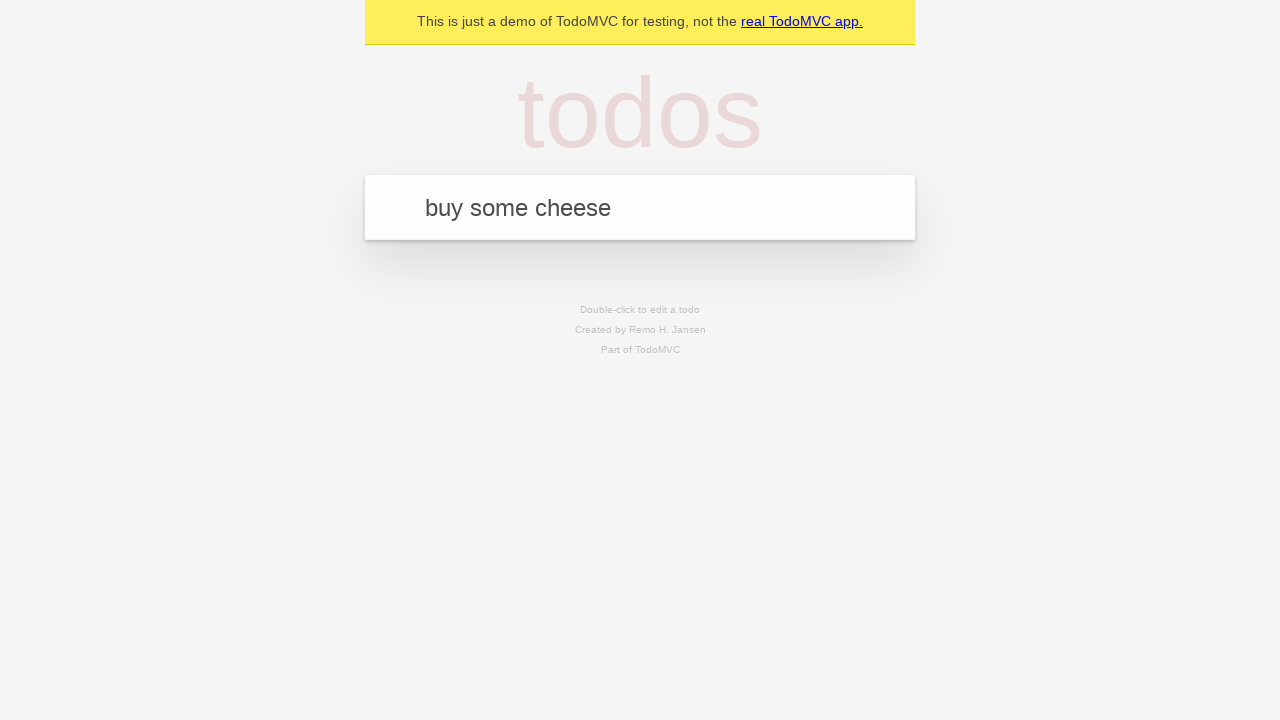

Pressed Enter to add first todo item on internal:attr=[placeholder="What needs to be done?"i]
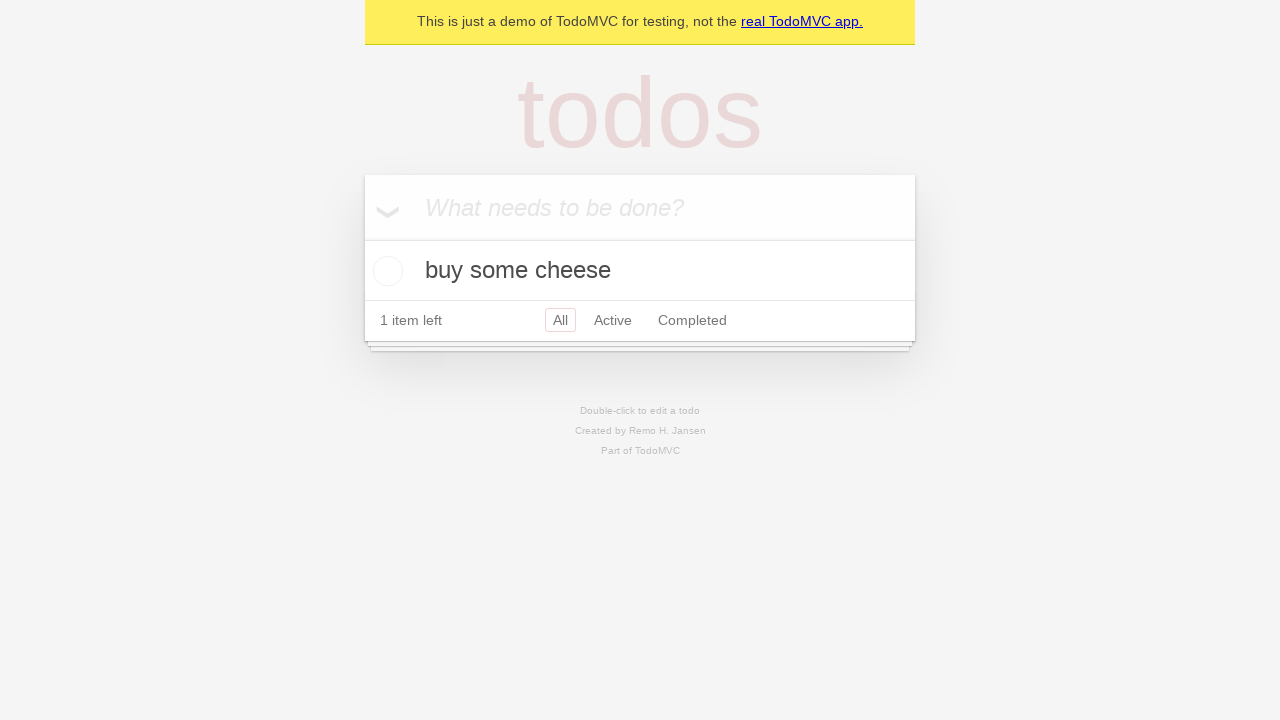

Filled todo input field with 'feed the cat' on internal:attr=[placeholder="What needs to be done?"i]
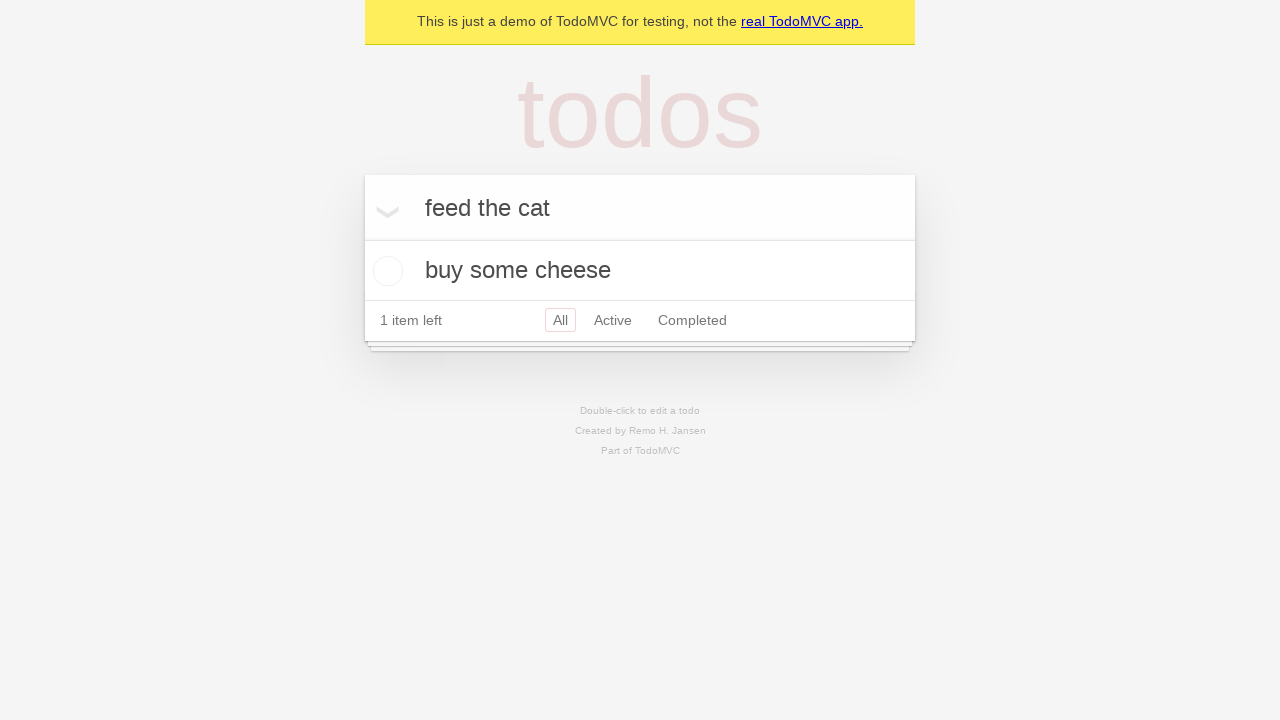

Pressed Enter to add second todo item on internal:attr=[placeholder="What needs to be done?"i]
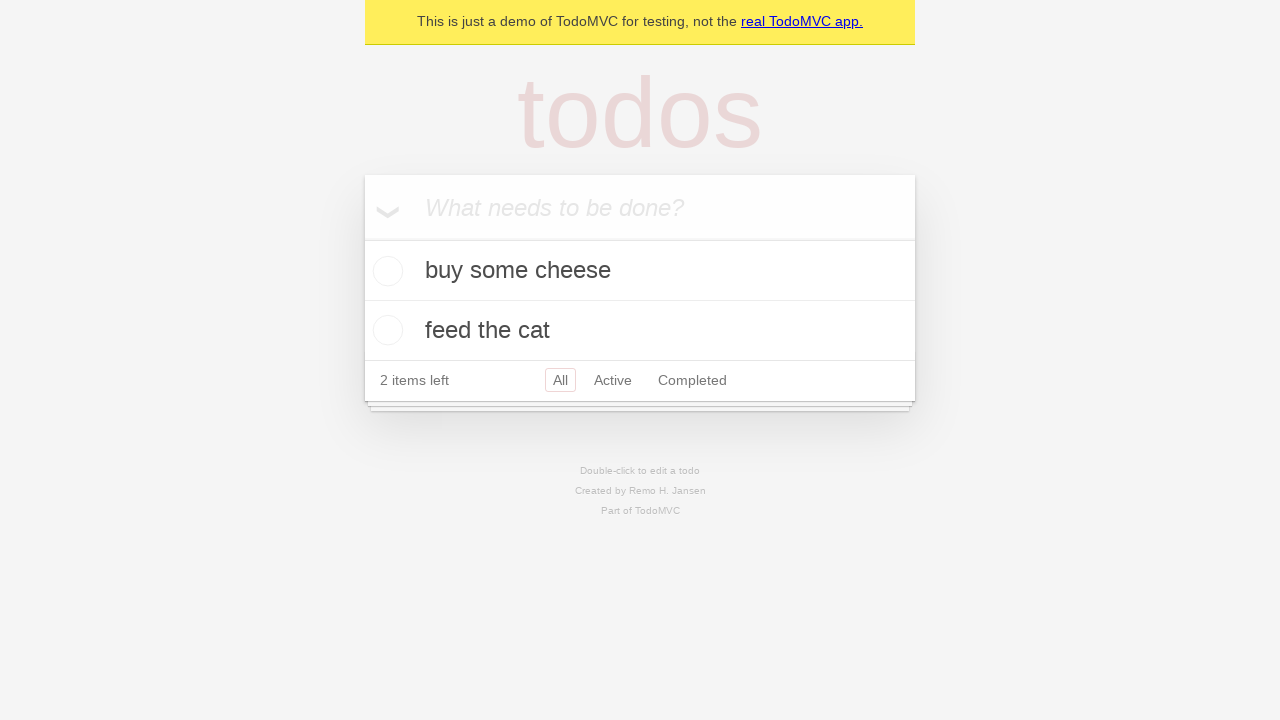

Filled todo input field with 'book a doctors appointment' on internal:attr=[placeholder="What needs to be done?"i]
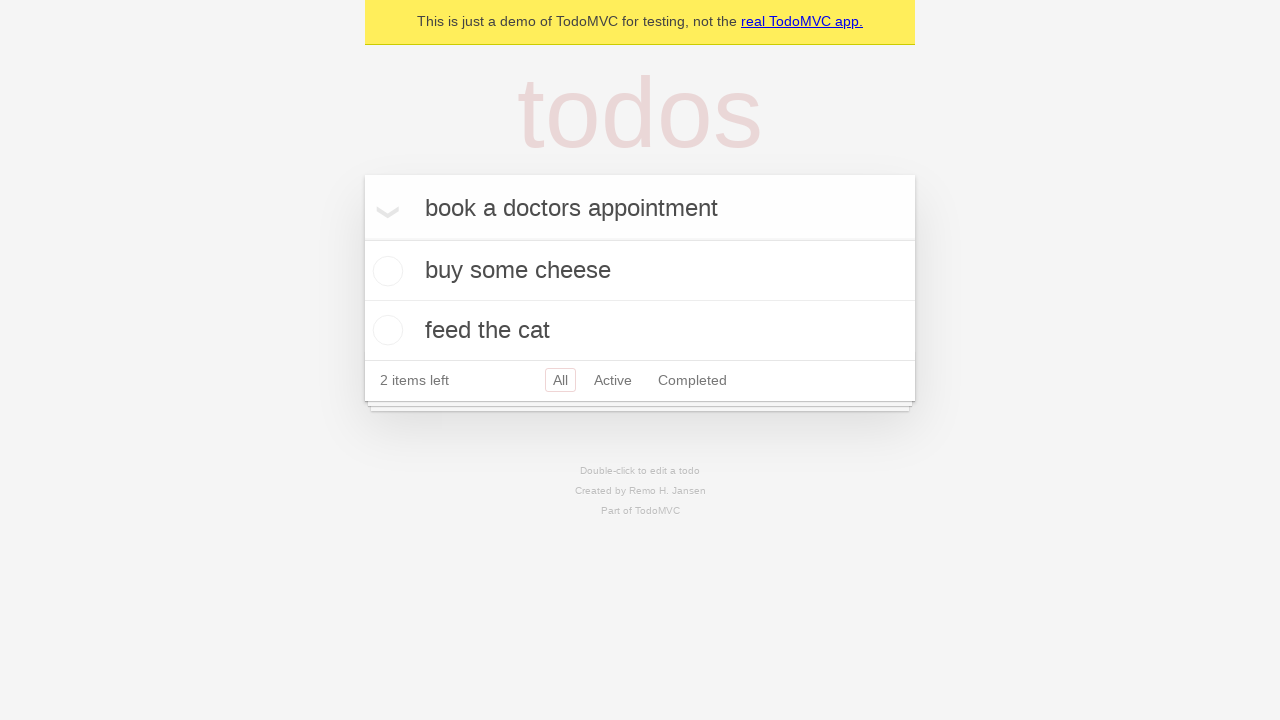

Pressed Enter to add third todo item on internal:attr=[placeholder="What needs to be done?"i]
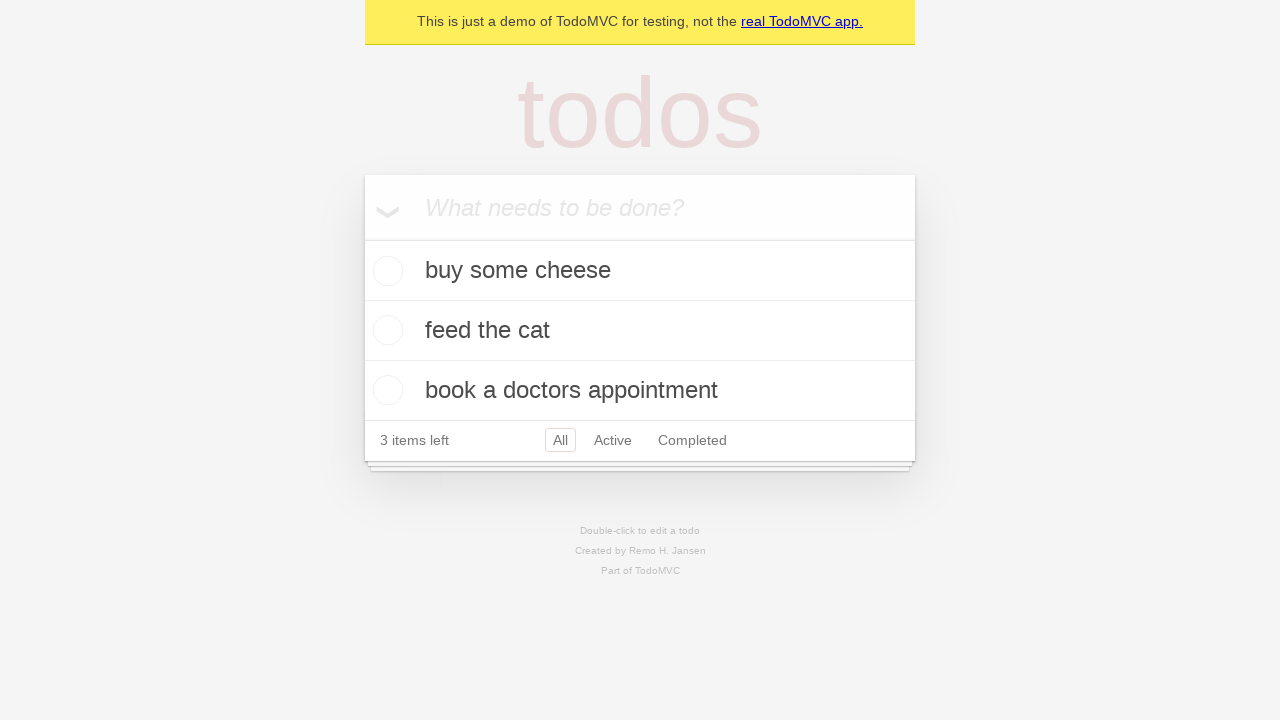

Checked second todo item to mark it as completed at (385, 330) on .todo-list li .toggle >> nth=1
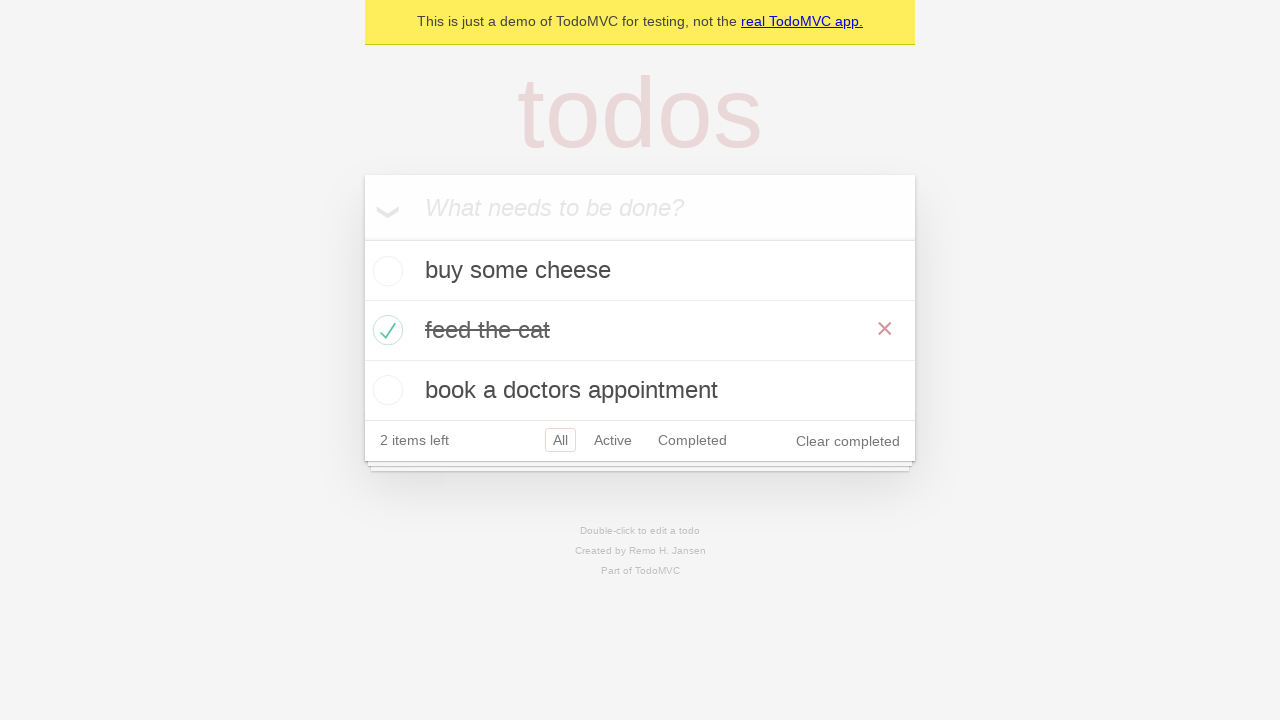

Clicked Active link to filter and display only active items at (613, 440) on internal:role=link[name="Active"i]
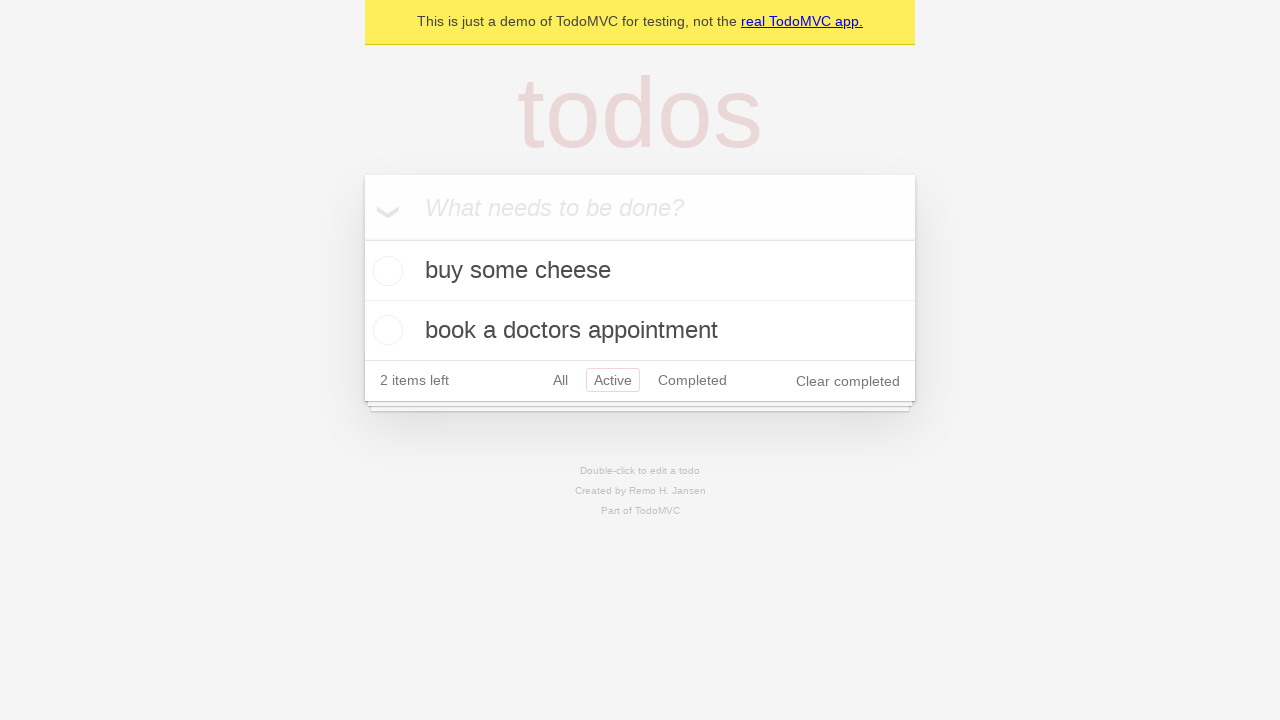

Filtered todo list loaded showing only active items
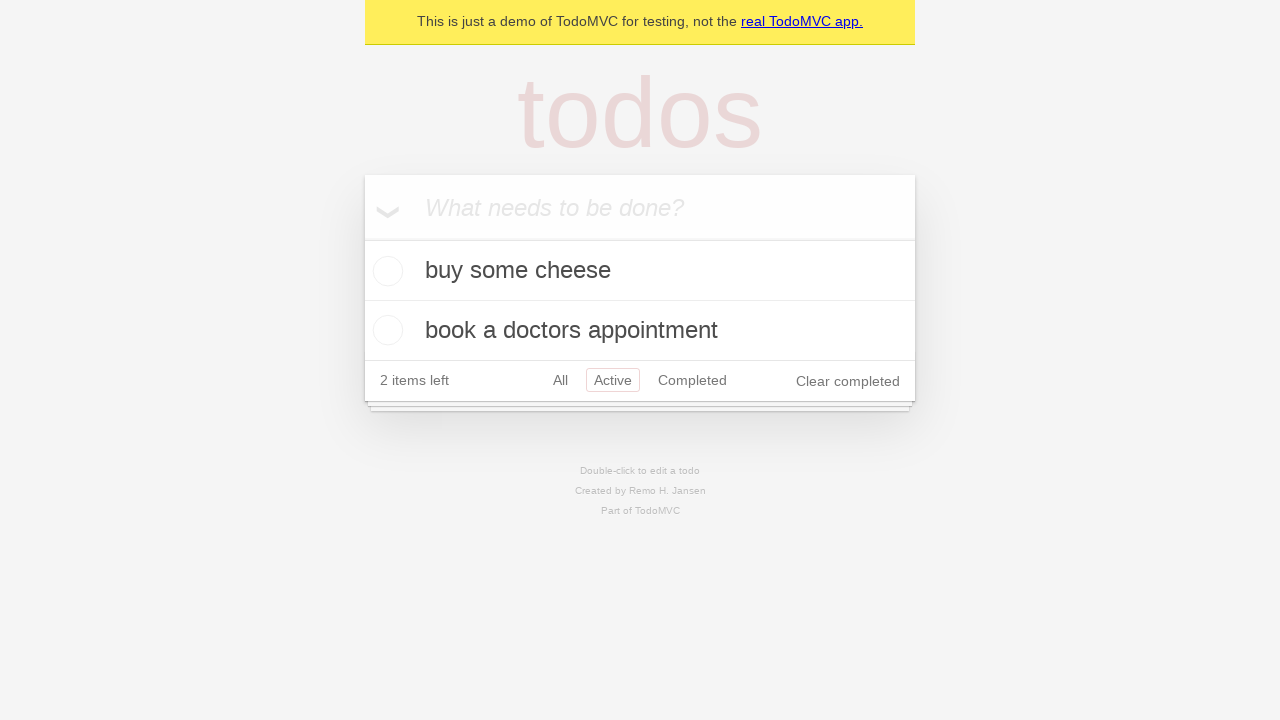

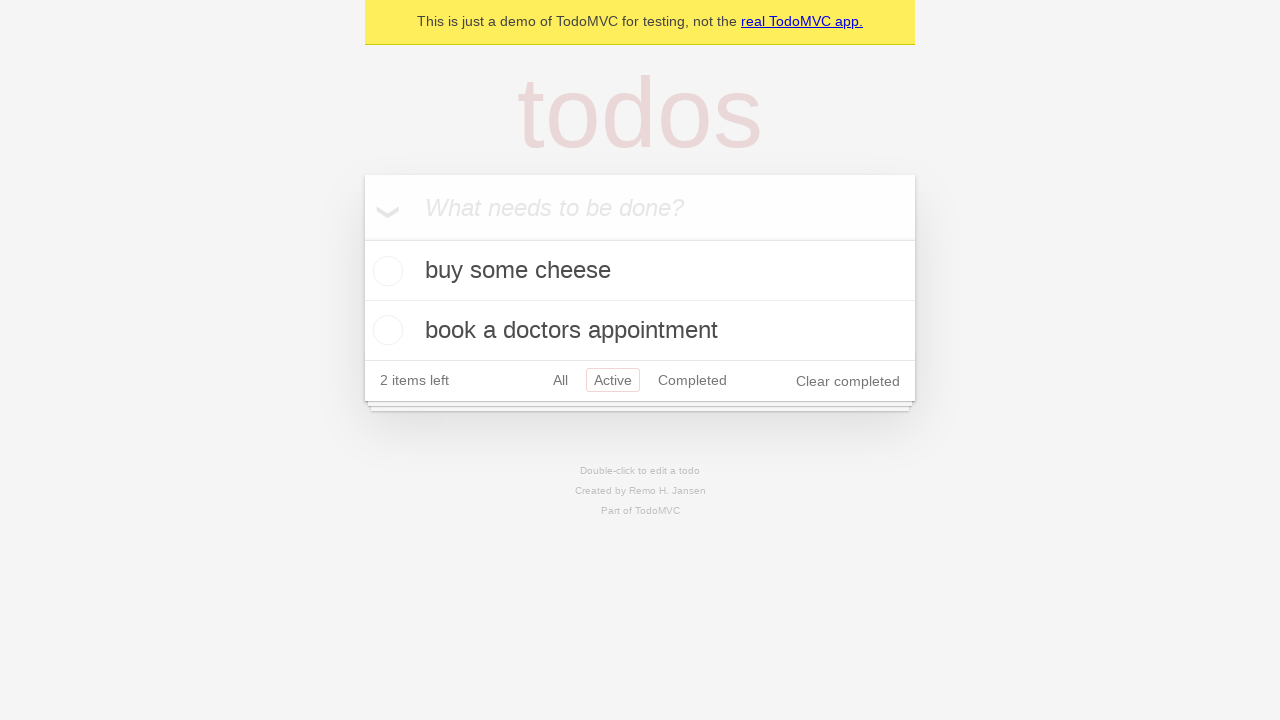